Tests that Clear completed button is hidden when there are no completed items

Starting URL: https://demo.playwright.dev/todomvc

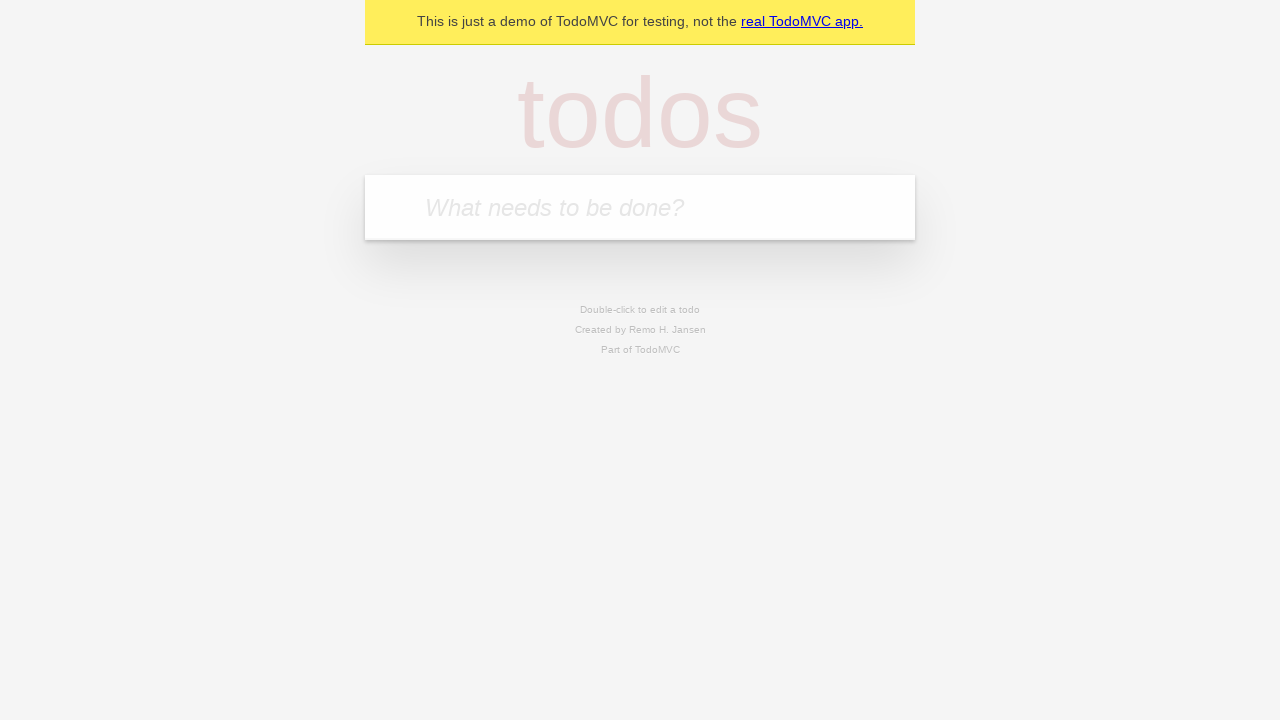

Filled new todo input with 'buy some cheese' on .new-todo
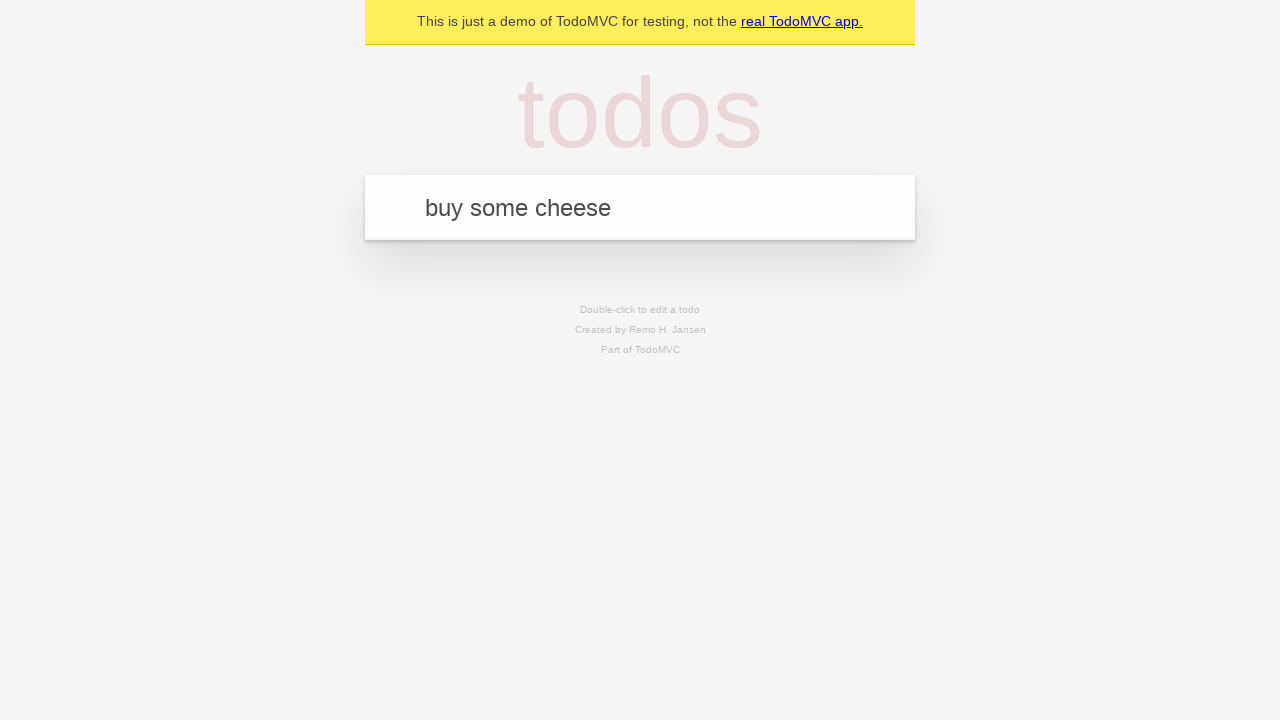

Pressed Enter to add first todo on .new-todo
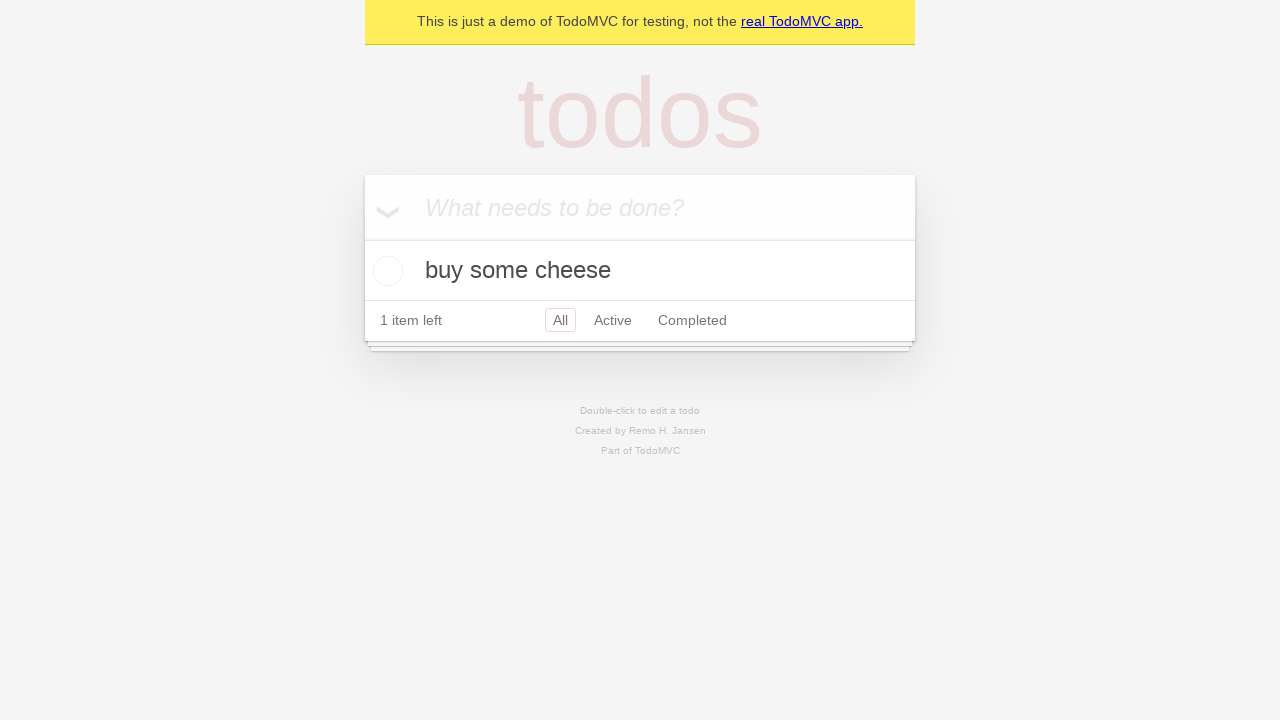

Filled new todo input with 'feed the cat' on .new-todo
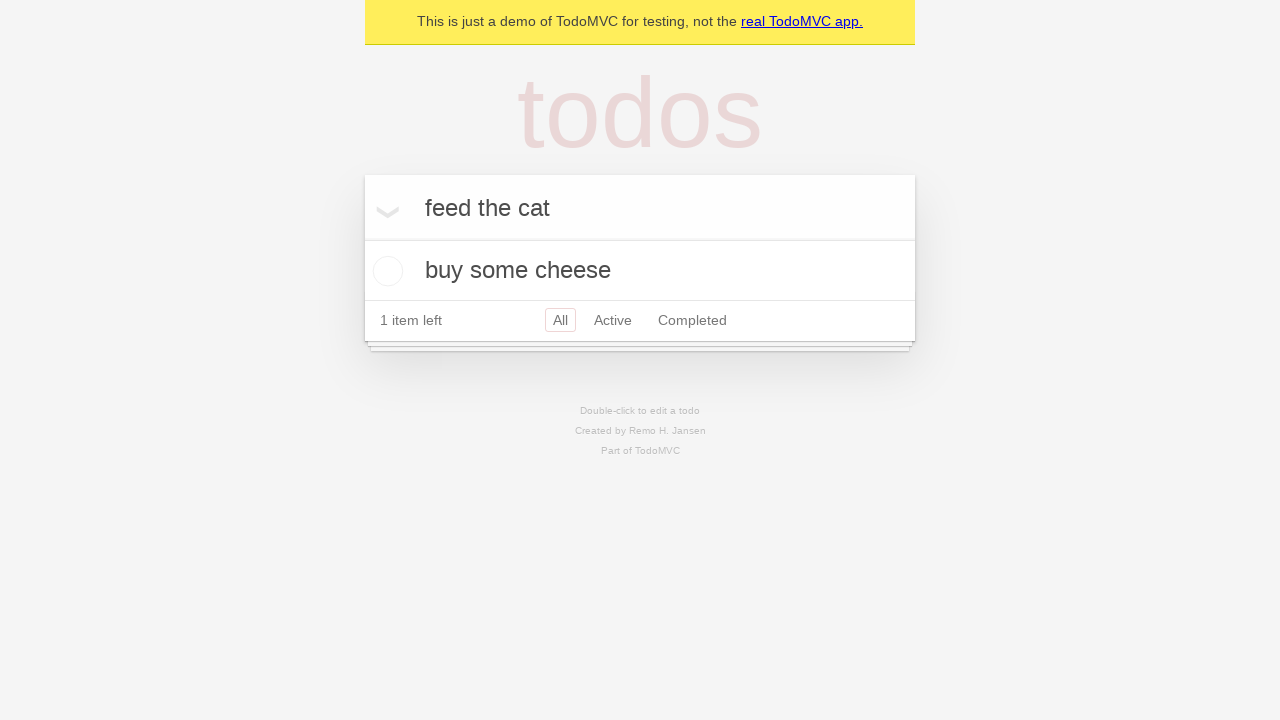

Pressed Enter to add second todo on .new-todo
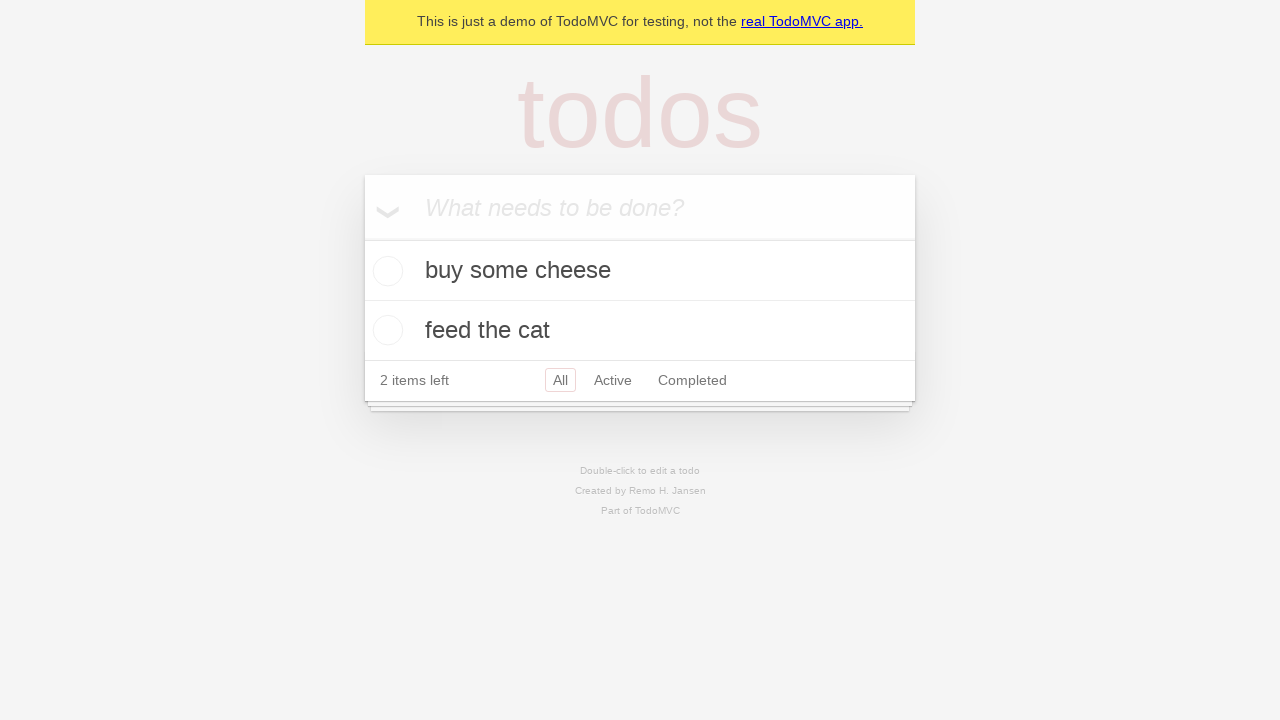

Filled new todo input with 'book a doctors appointment' on .new-todo
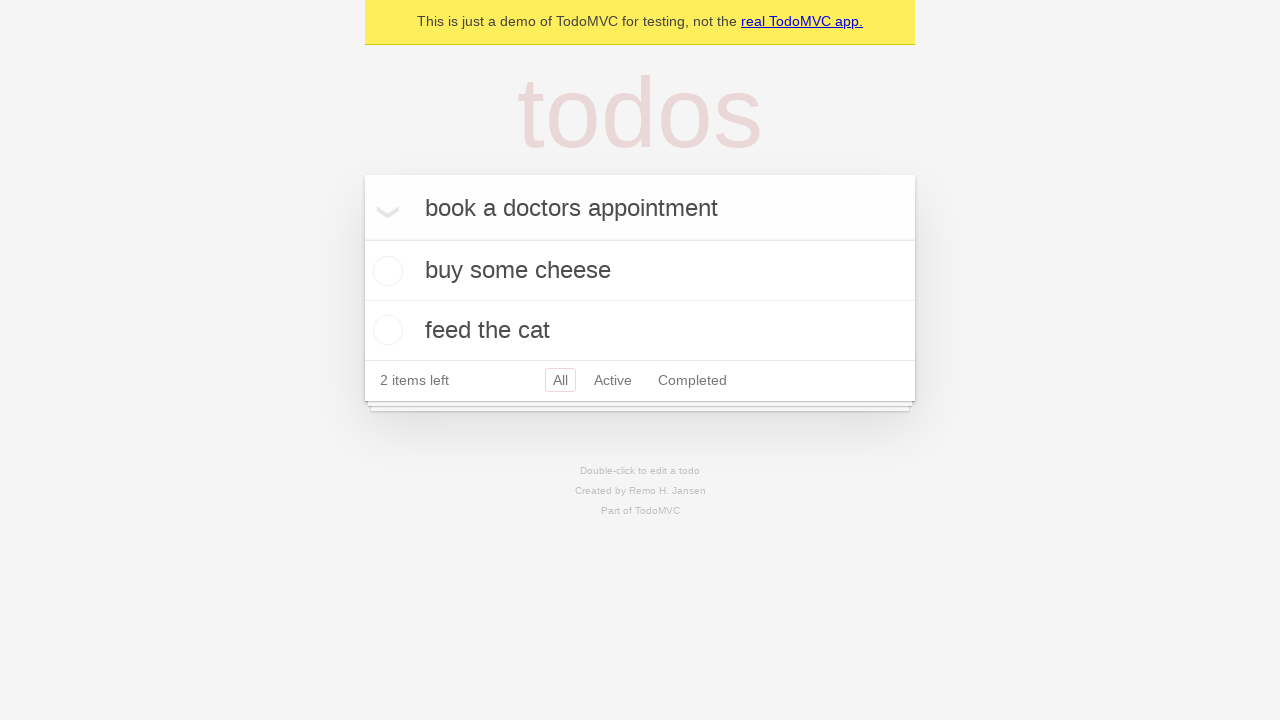

Pressed Enter to add third todo on .new-todo
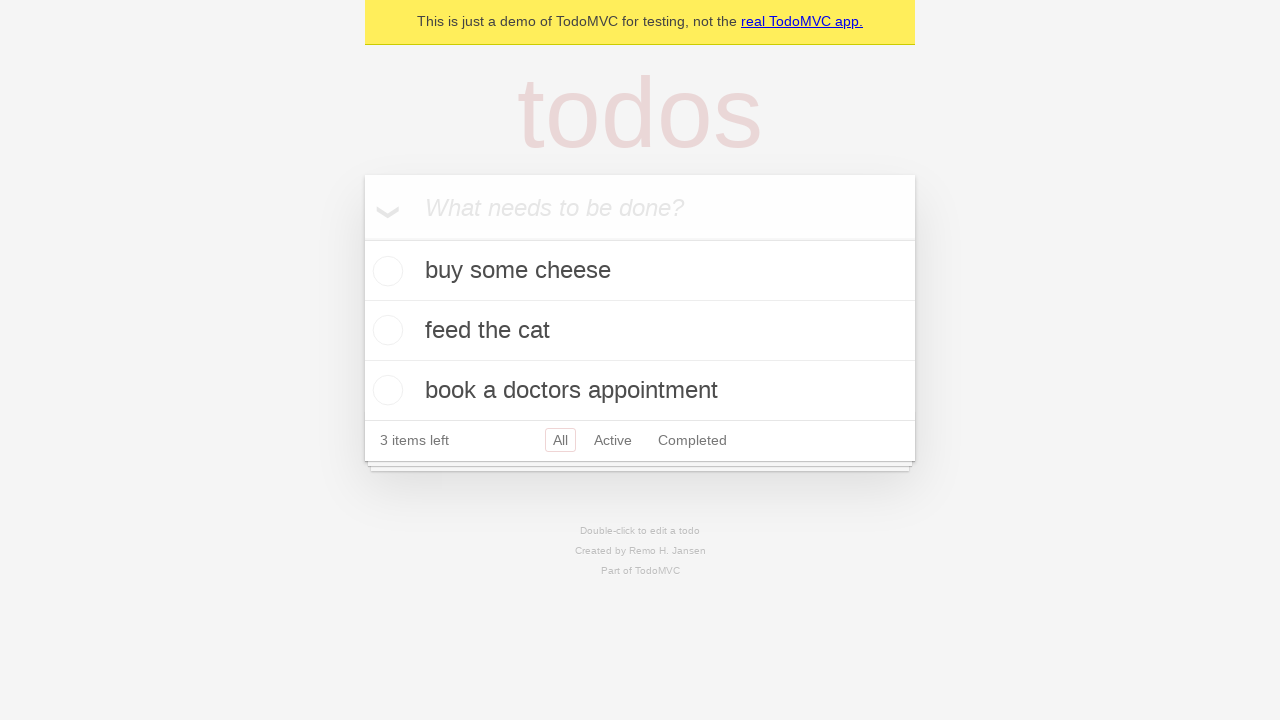

Checked the first todo item as completed at (385, 271) on .todo-list li .toggle >> nth=0
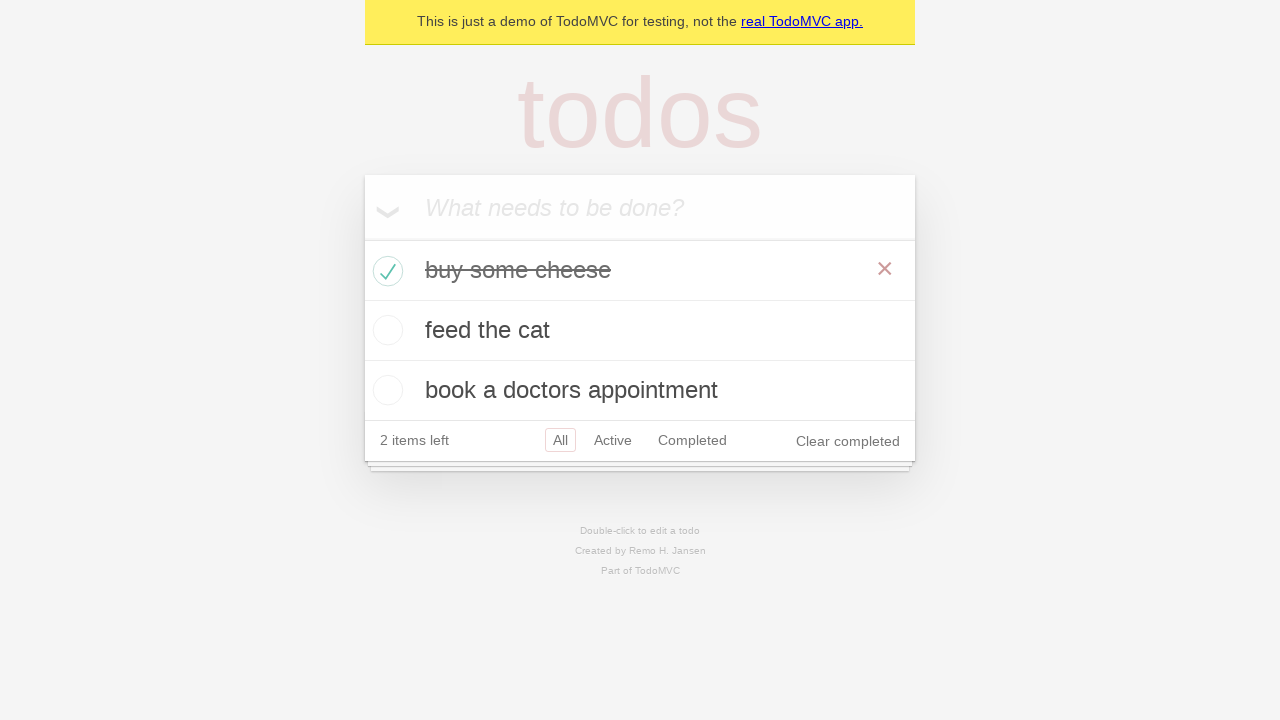

Clicked Clear completed button to remove completed items at (848, 441) on .clear-completed
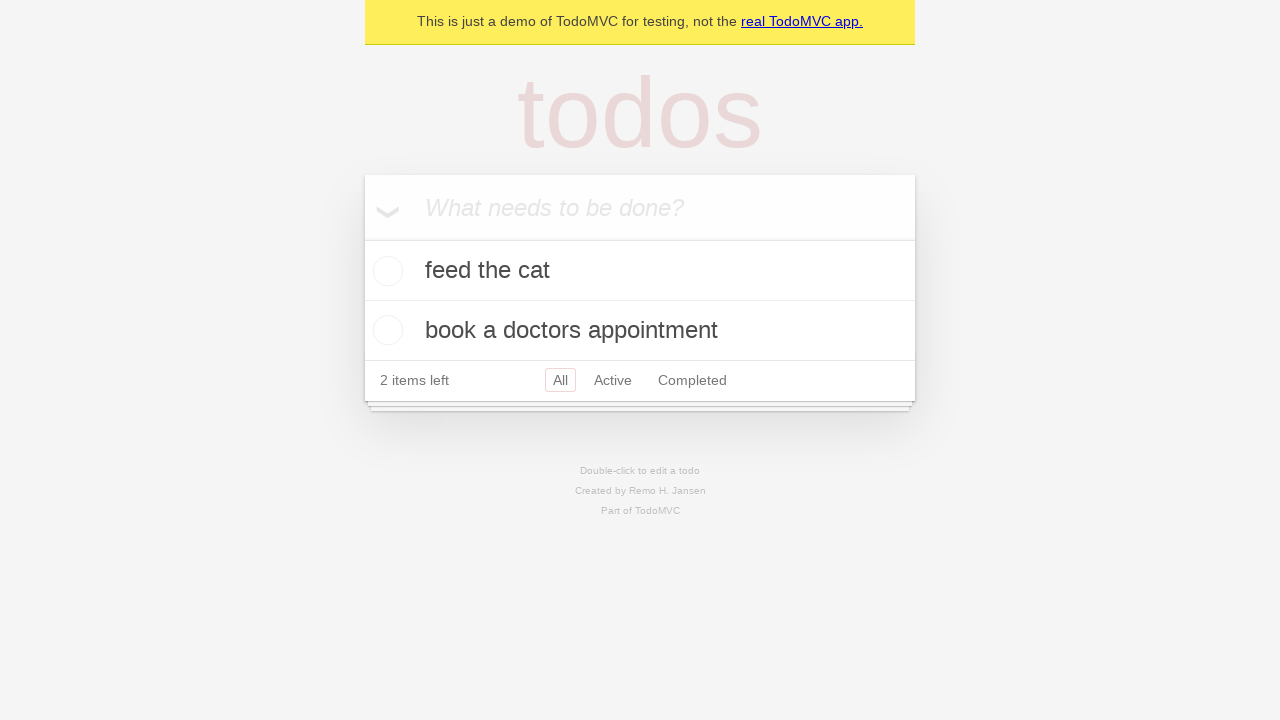

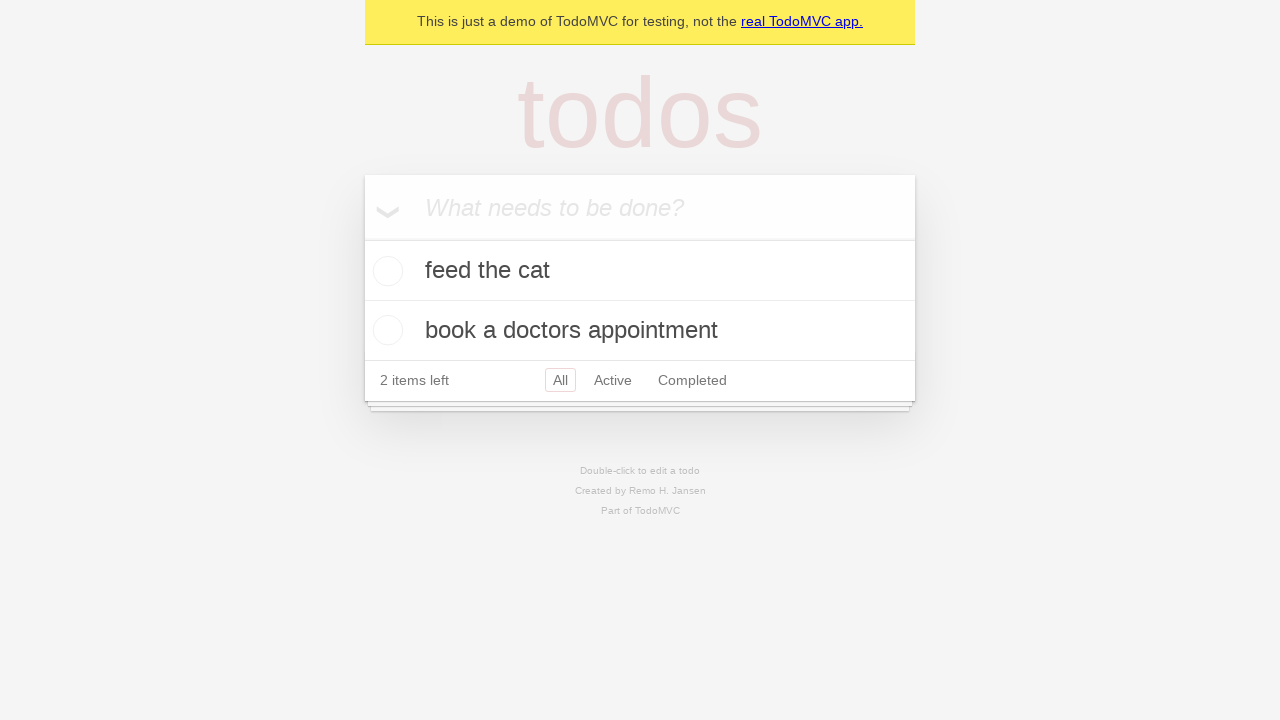